Navigates to Pretty Little Thing website and checks for the presence of an element with text "Accept Al" (likely meant to be "Accept All" for cookie consent)

Starting URL: https://www.prettylittlething.com/

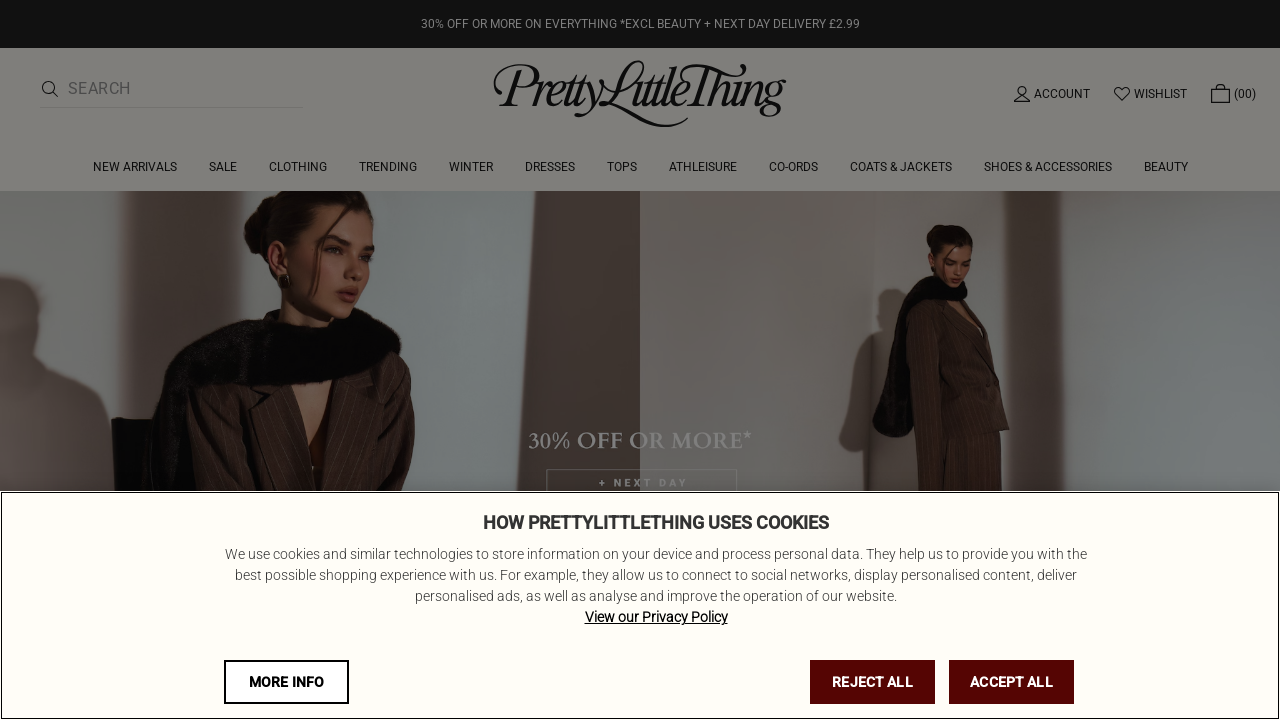

Navigated to Pretty Little Thing website
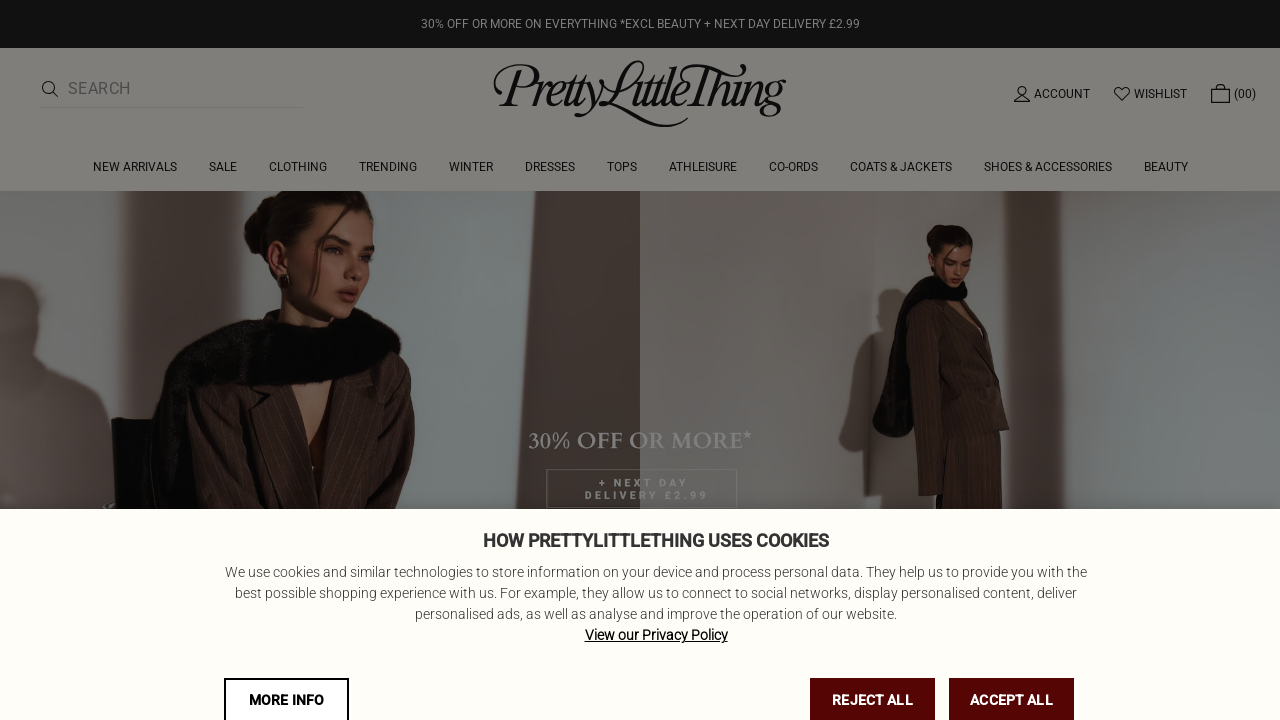

Located element with text 'Accept Al'
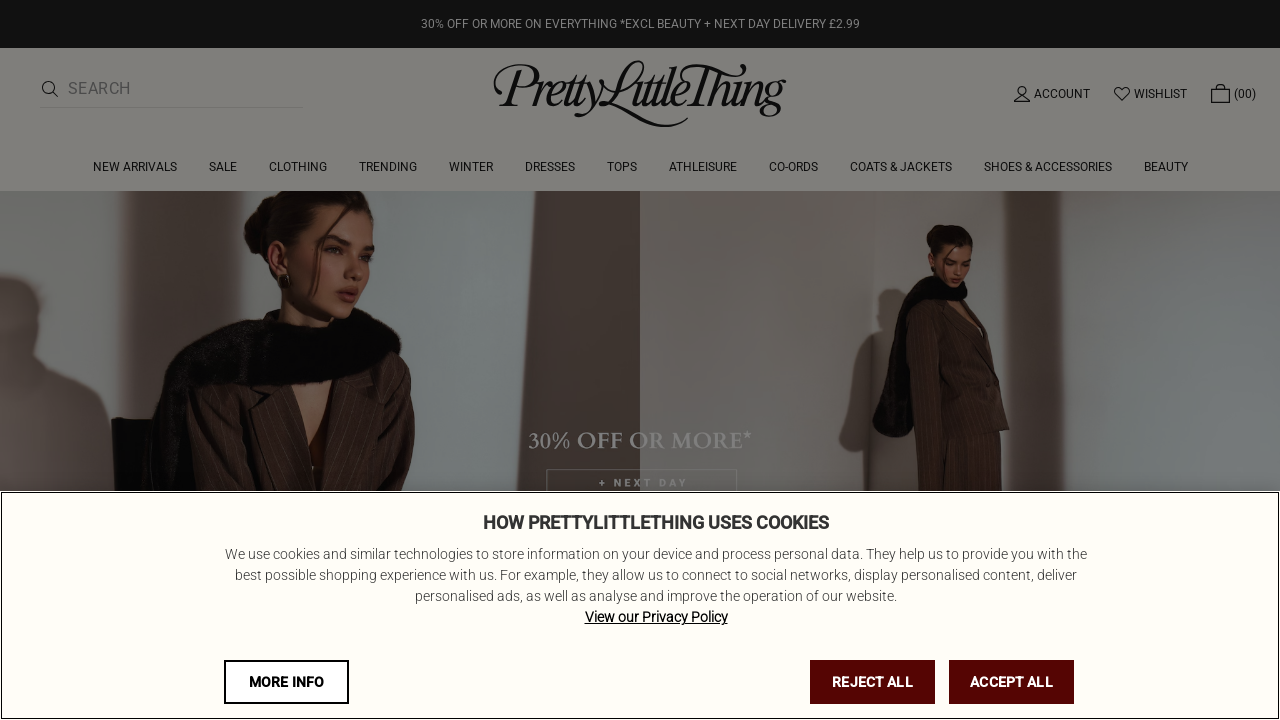

Checked if 'Accept Al' element is visible: False
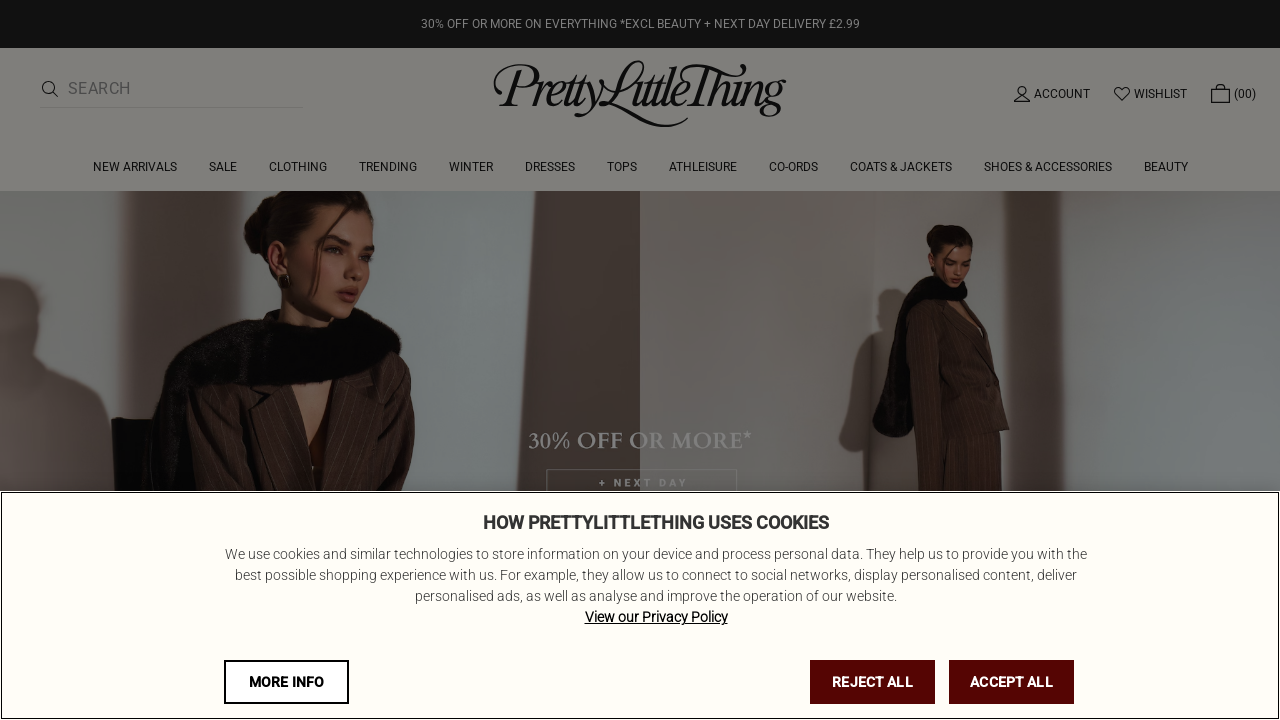

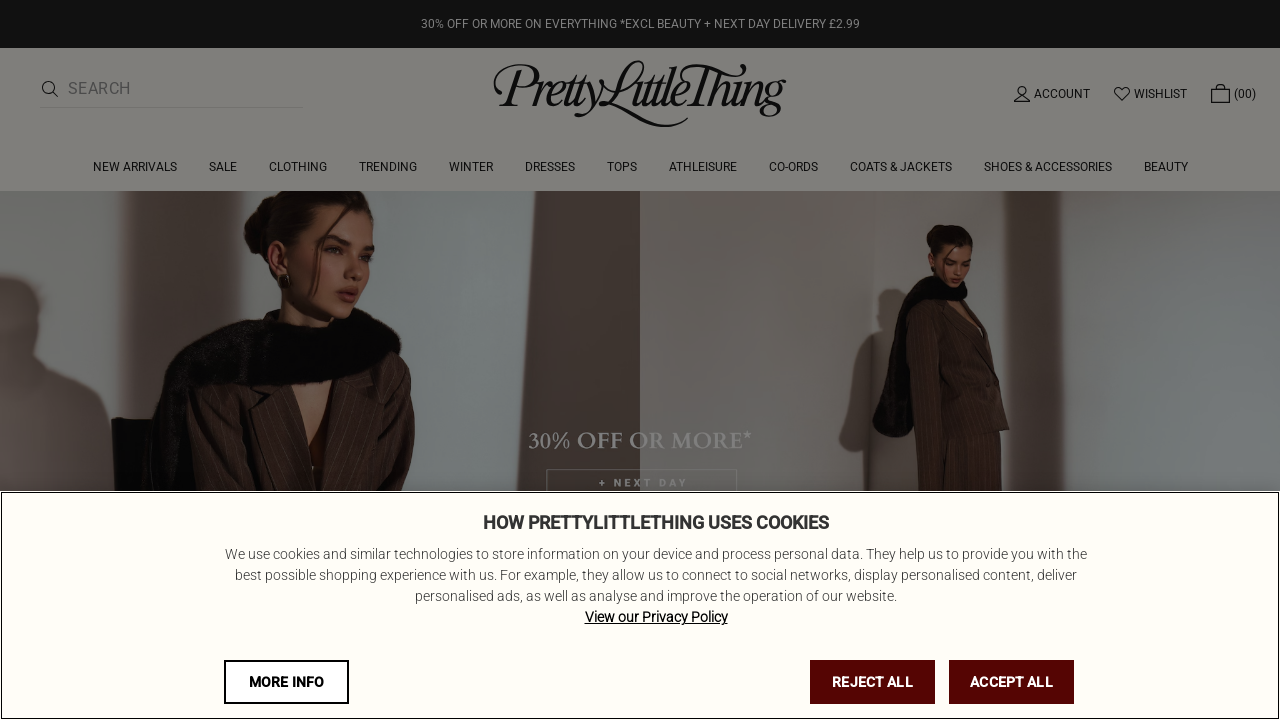